Tests searching the question database and verifying that results appear in a table format

Starting URL: https://opentdb.com/browse.php

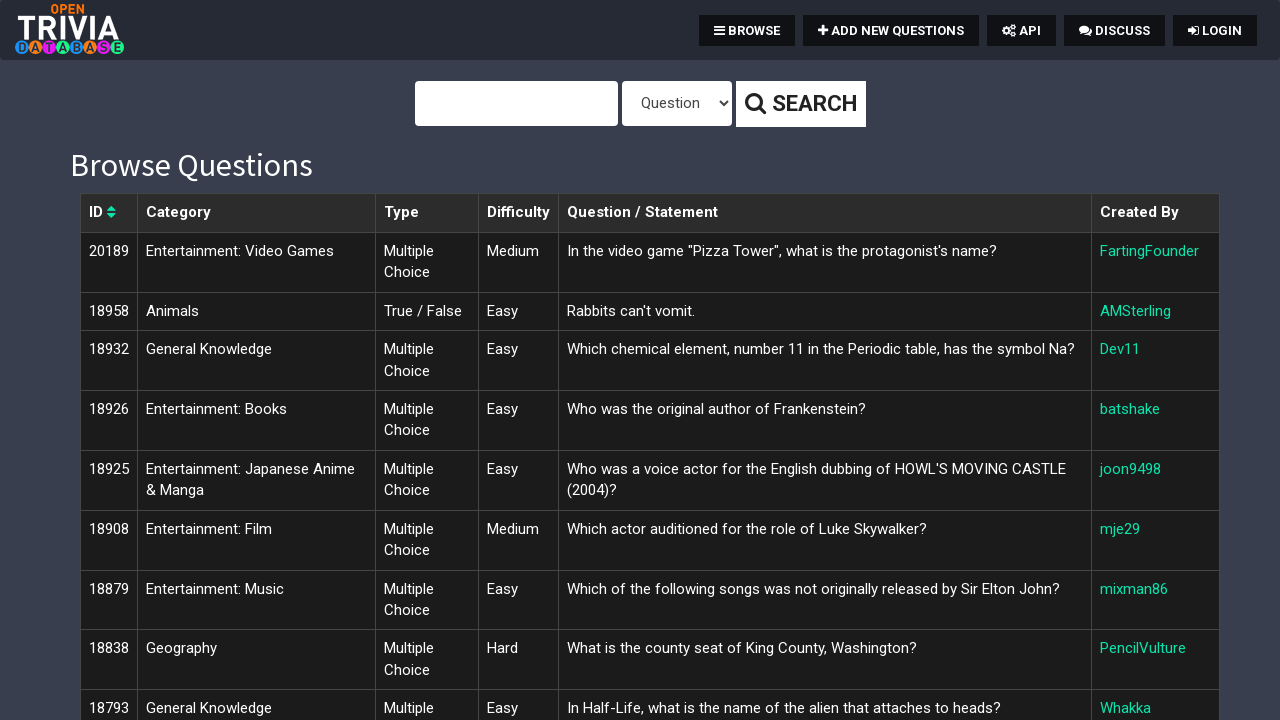

Filled search field with 'science' on #query
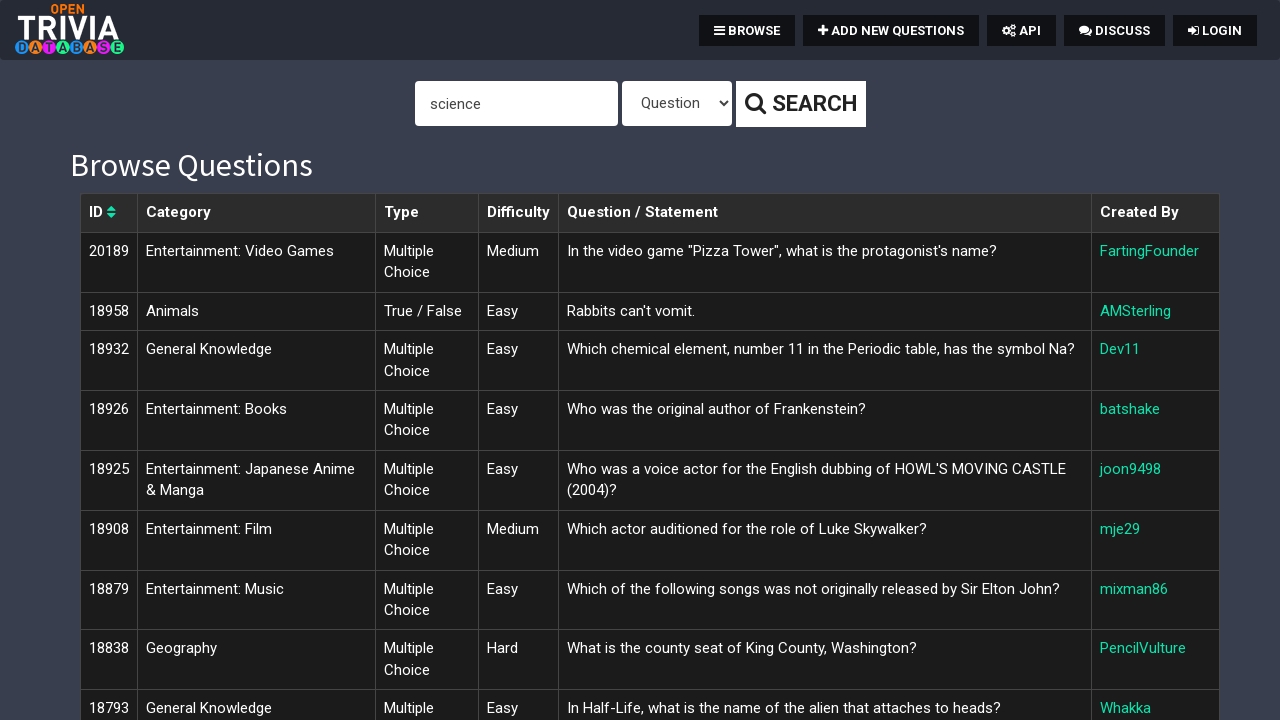

Clicked search button to query the question database at (800, 104) on button.btn.btn-sm.btn-default
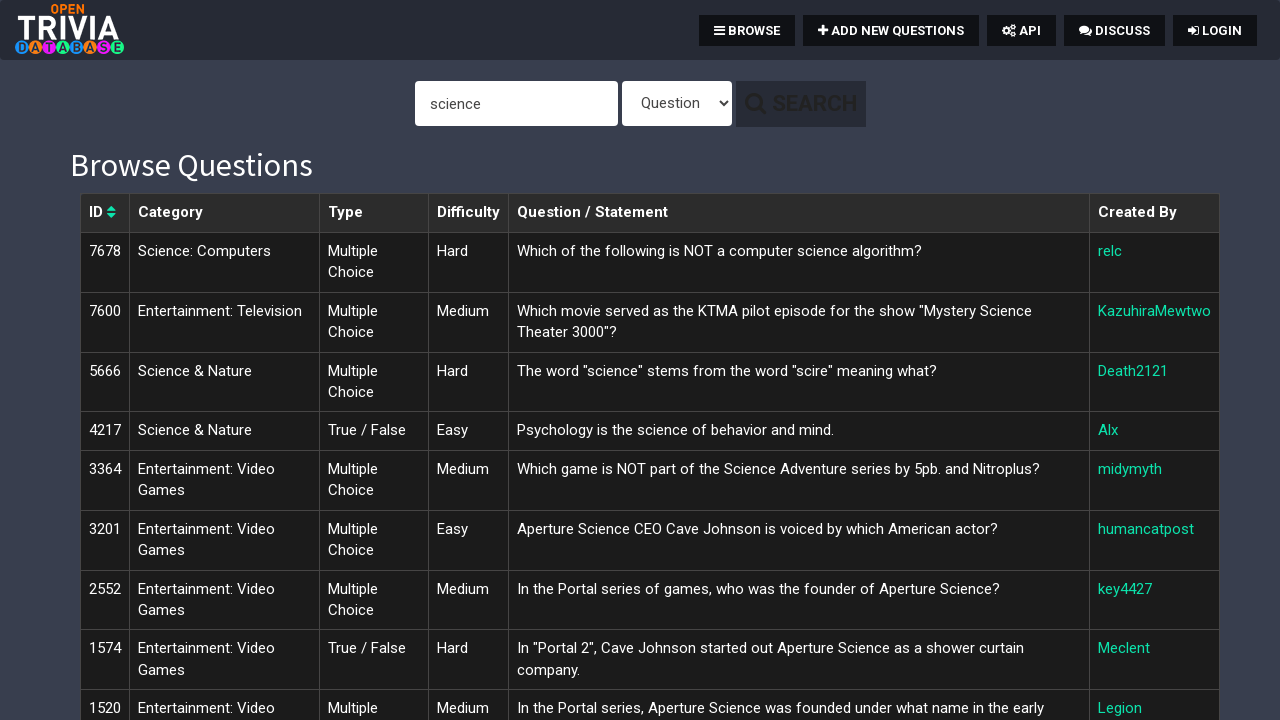

Results table loaded with questions matching 'science' search
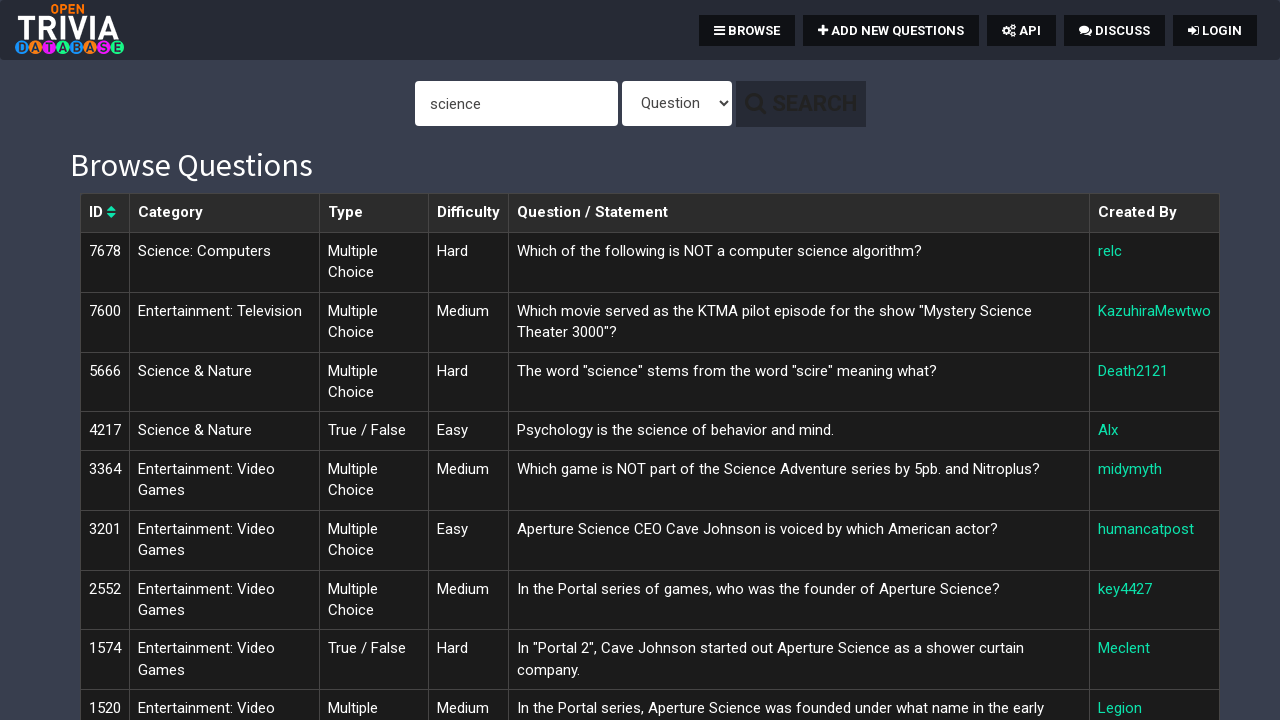

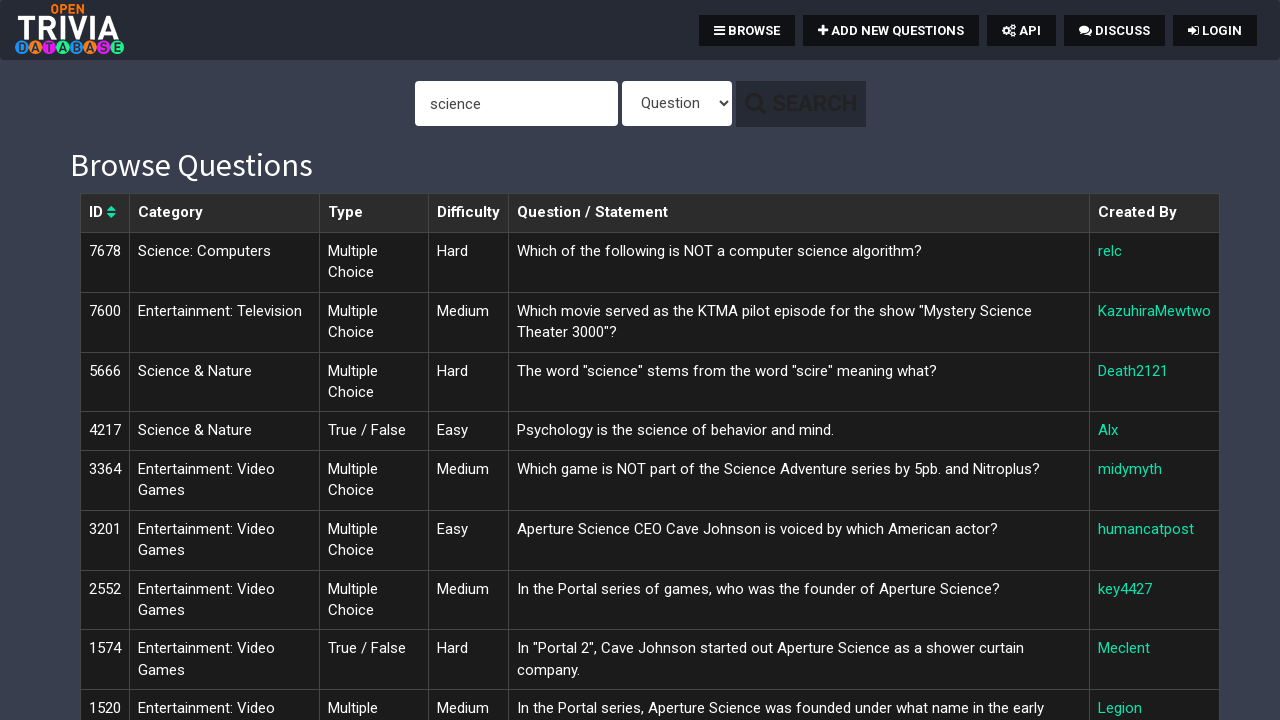